Tests webpage scrolling functionality by navigating to calculator.net and scrolling to bring a specific element into view using JavaScript scrollIntoView.

Starting URL: https://www.calculator.net/

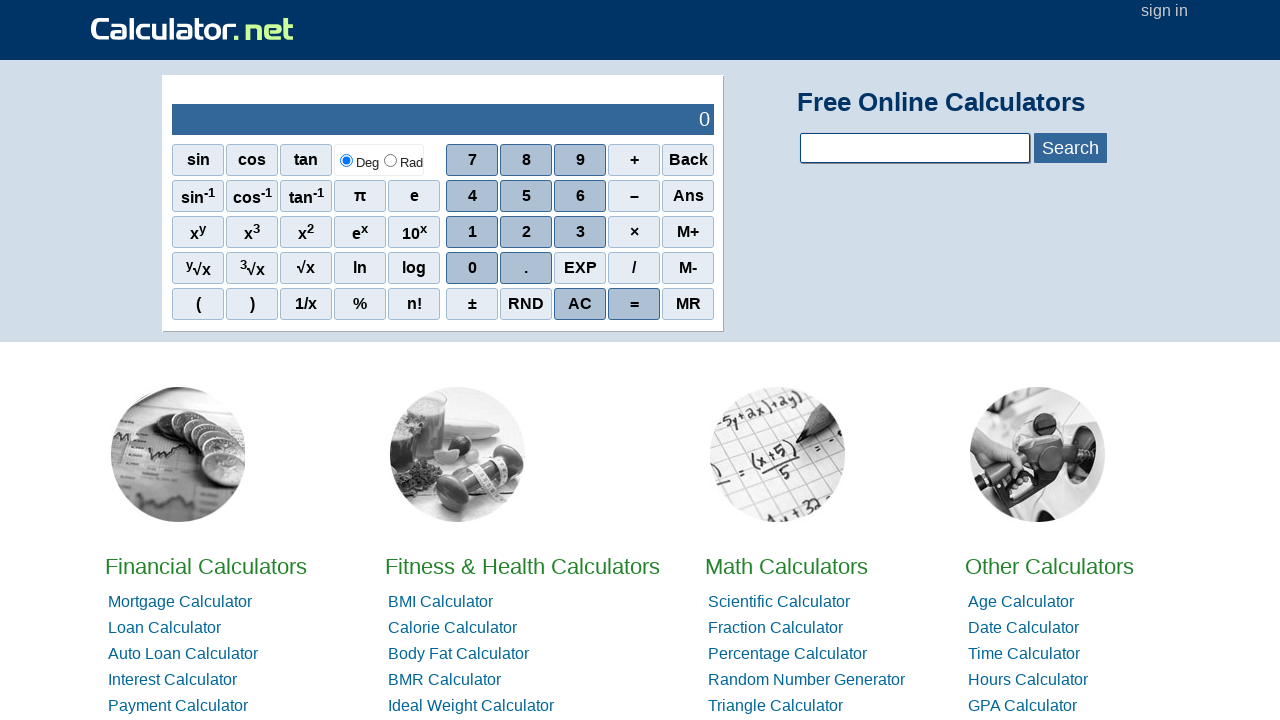

Waited for page to load (domcontentloaded event)
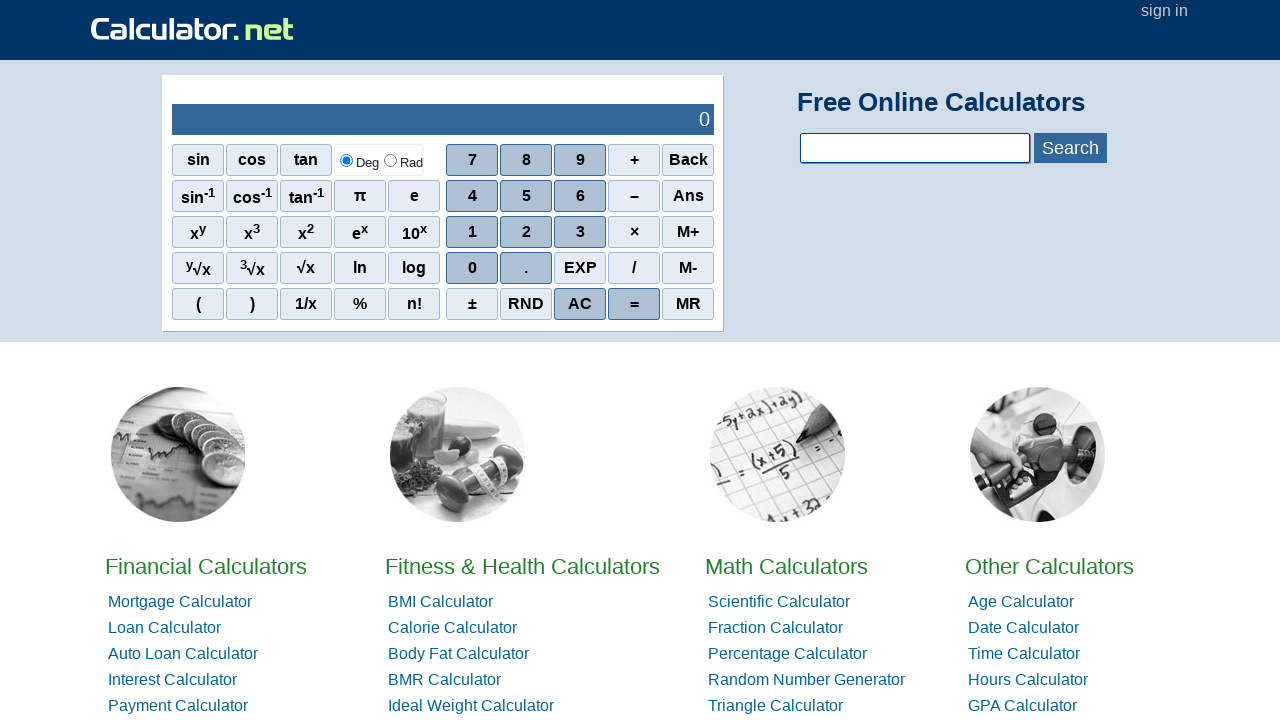

Waited 1000ms for page elements to render
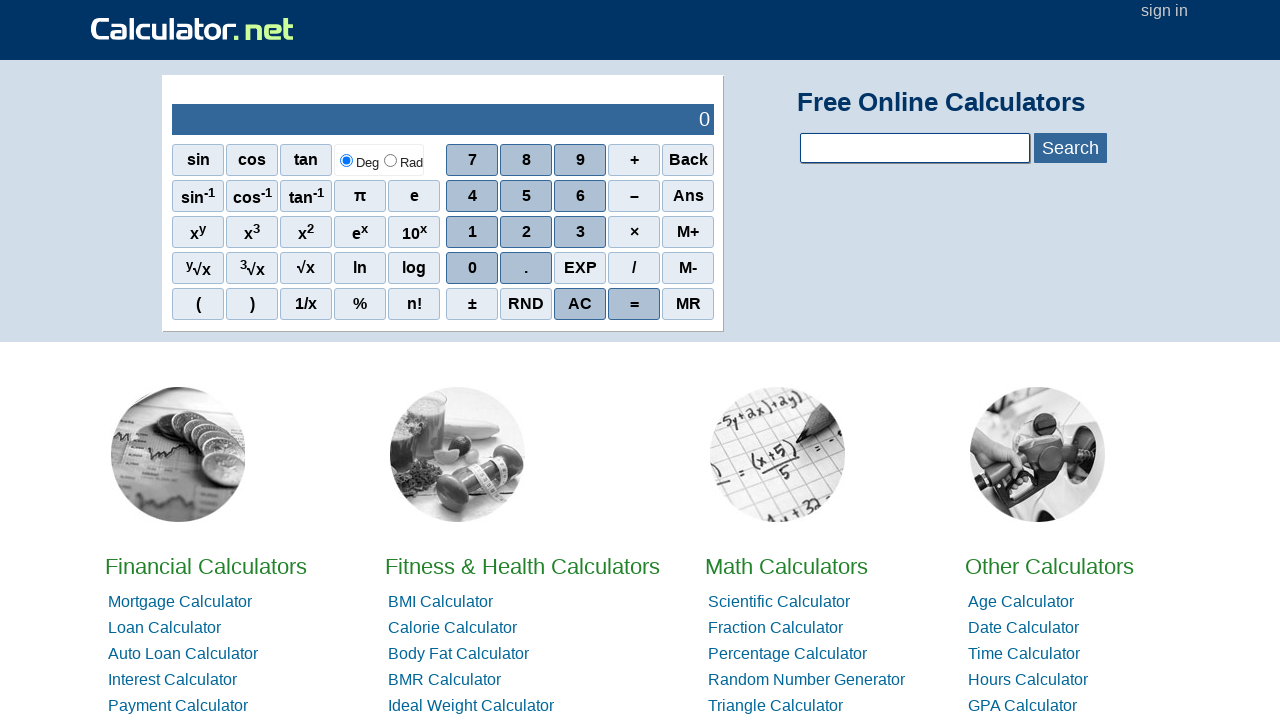

Located the Mortgage Calculator link element
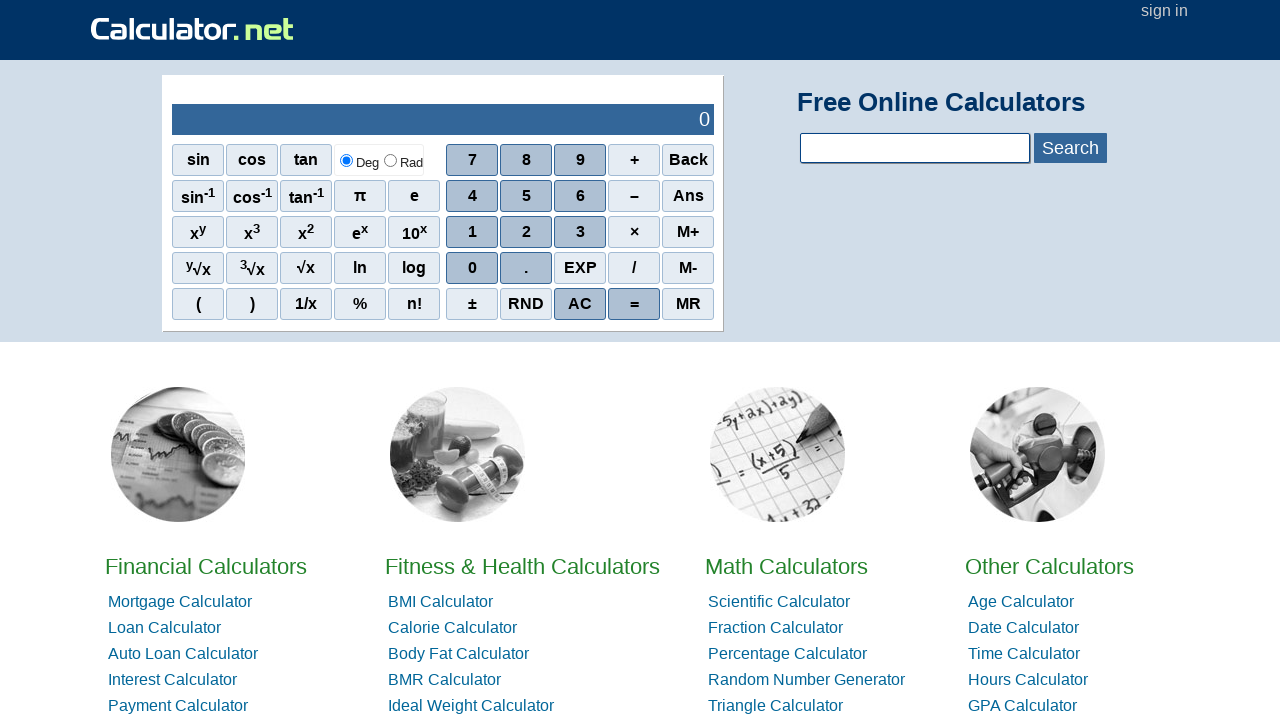

Scrolled Mortgage Calculator element into view
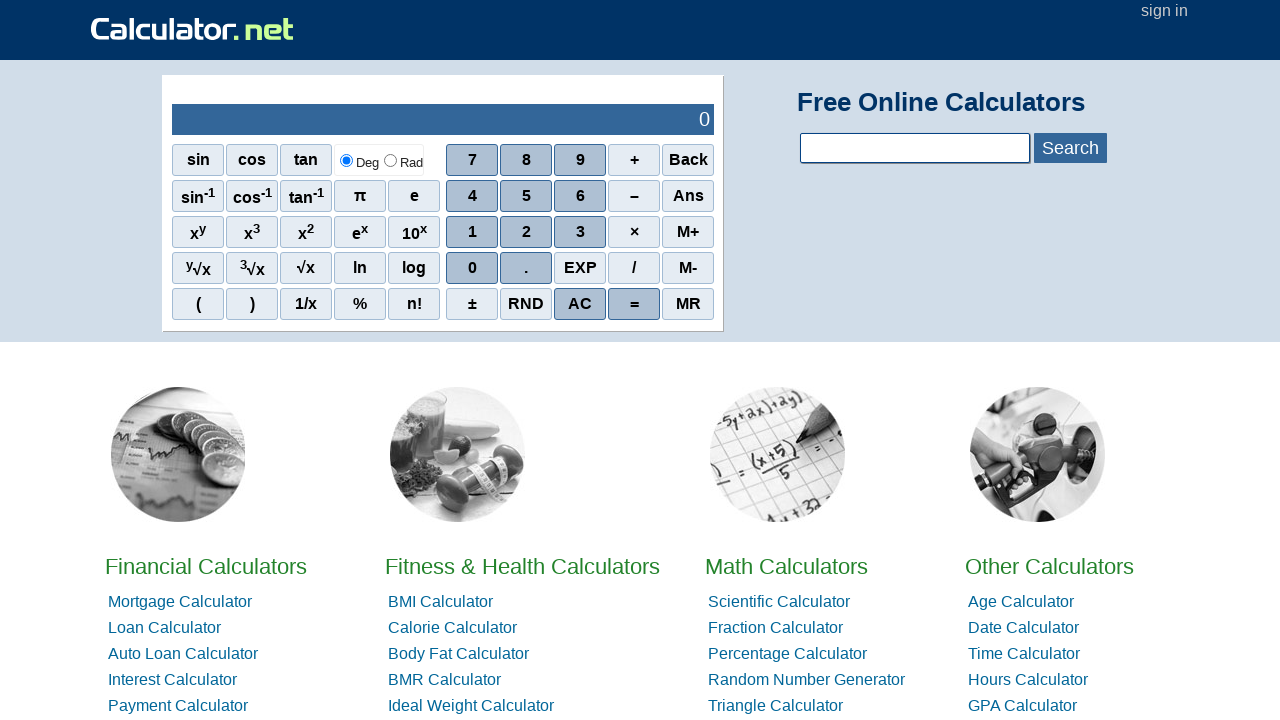

Scrolled down by 500 pixels using JavaScript
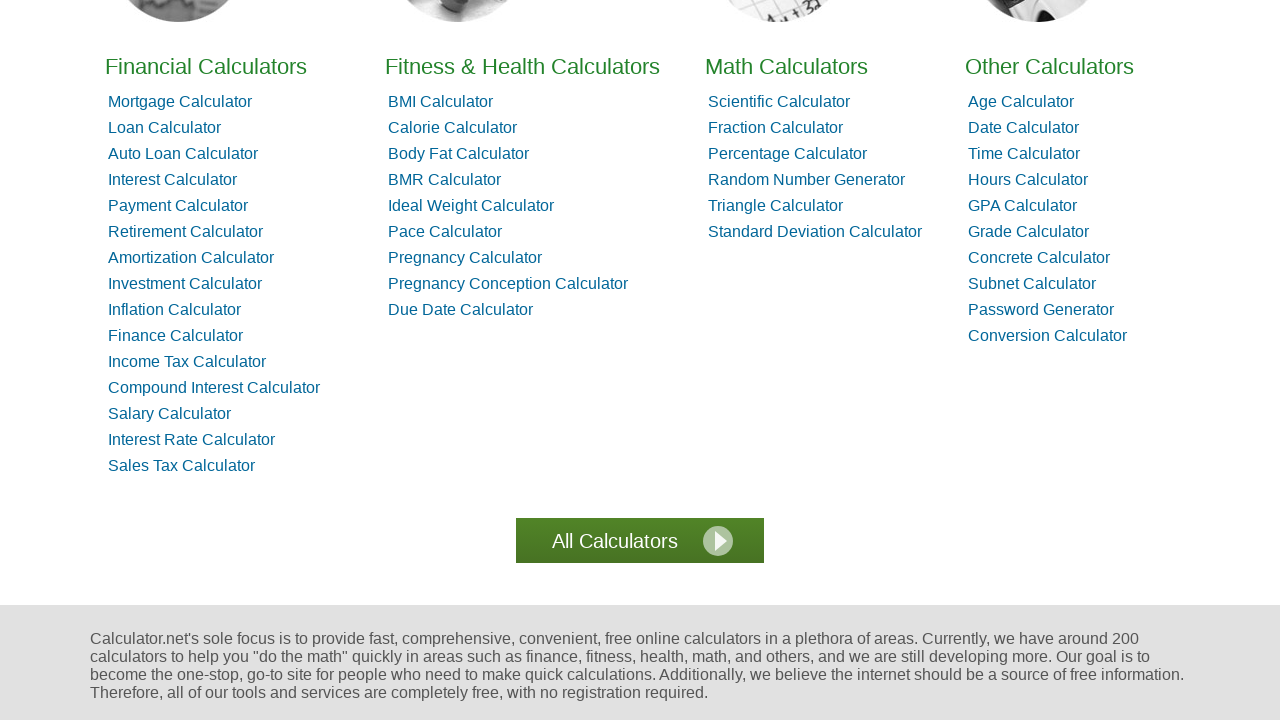

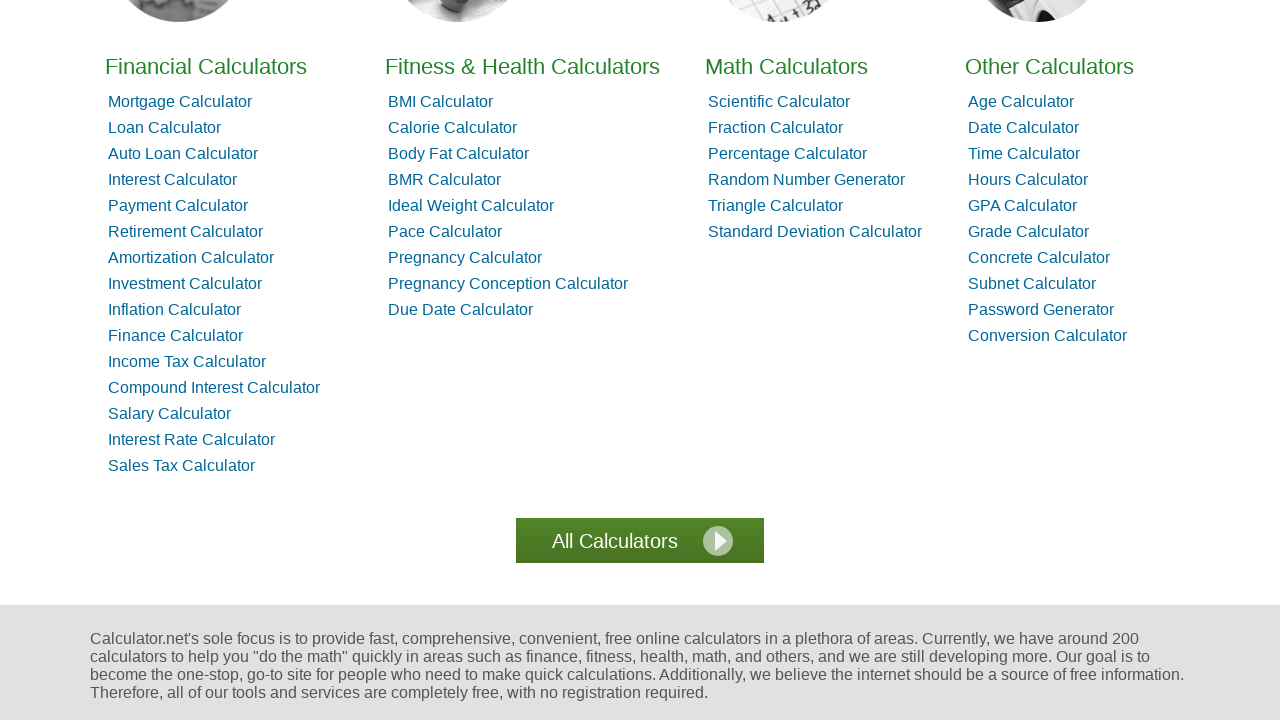